Tests finding a link by calculated text value, clicking it to navigate to a form, then filling out personal information fields (first name, last name, city, country) and submitting the form.

Starting URL: http://suninjuly.github.io/find_link_text

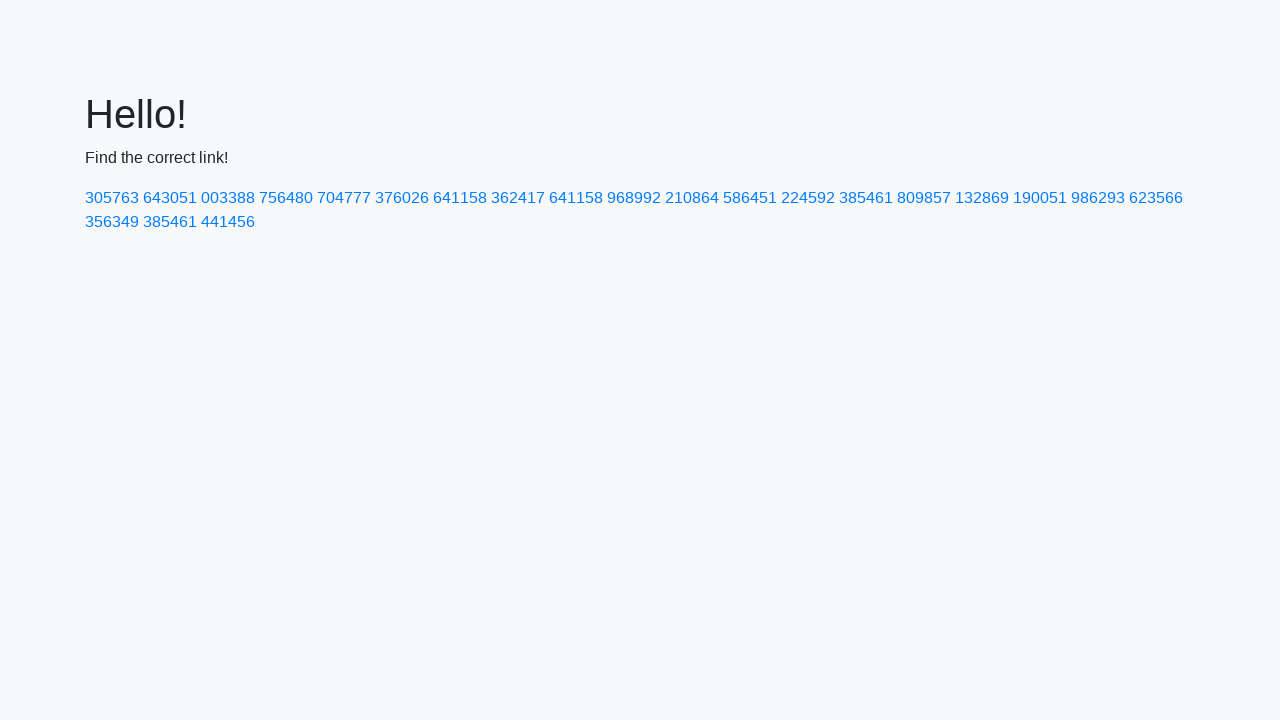

Clicked link with calculated text value '224592' to navigate to form at (808, 198) on text=224592
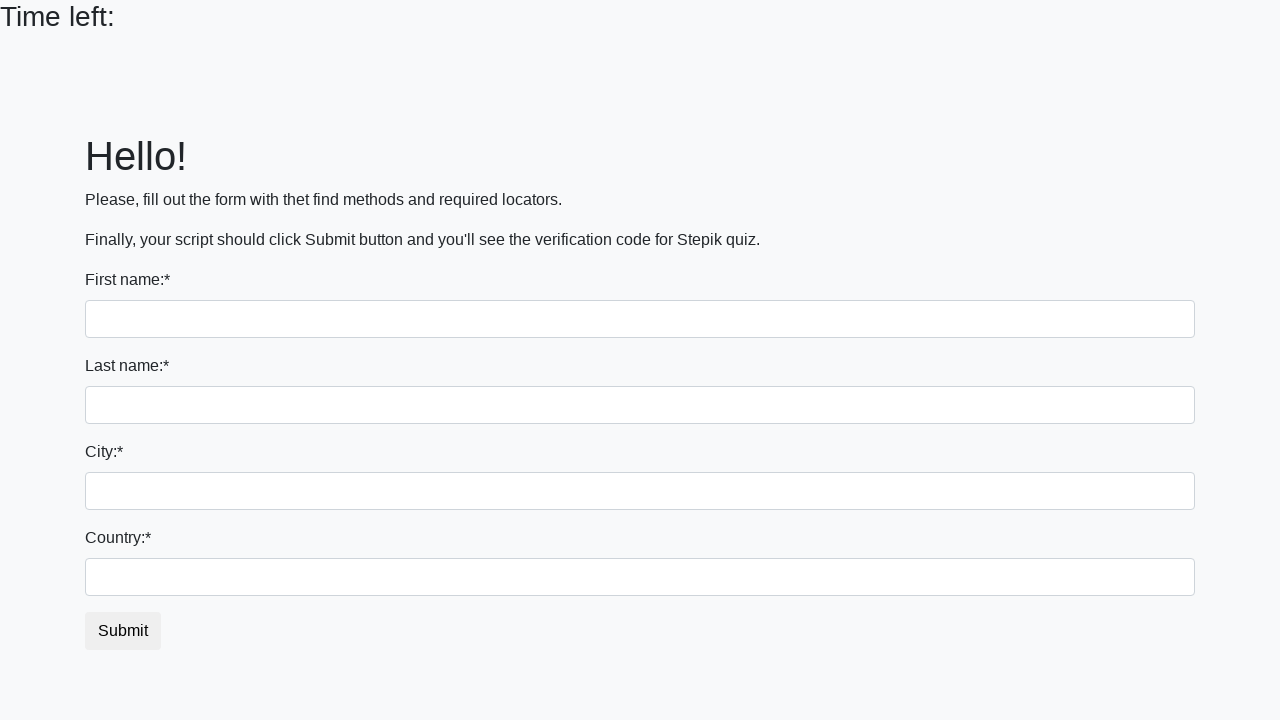

Filled in first name field with 'Ivan' on input[name='first_name']
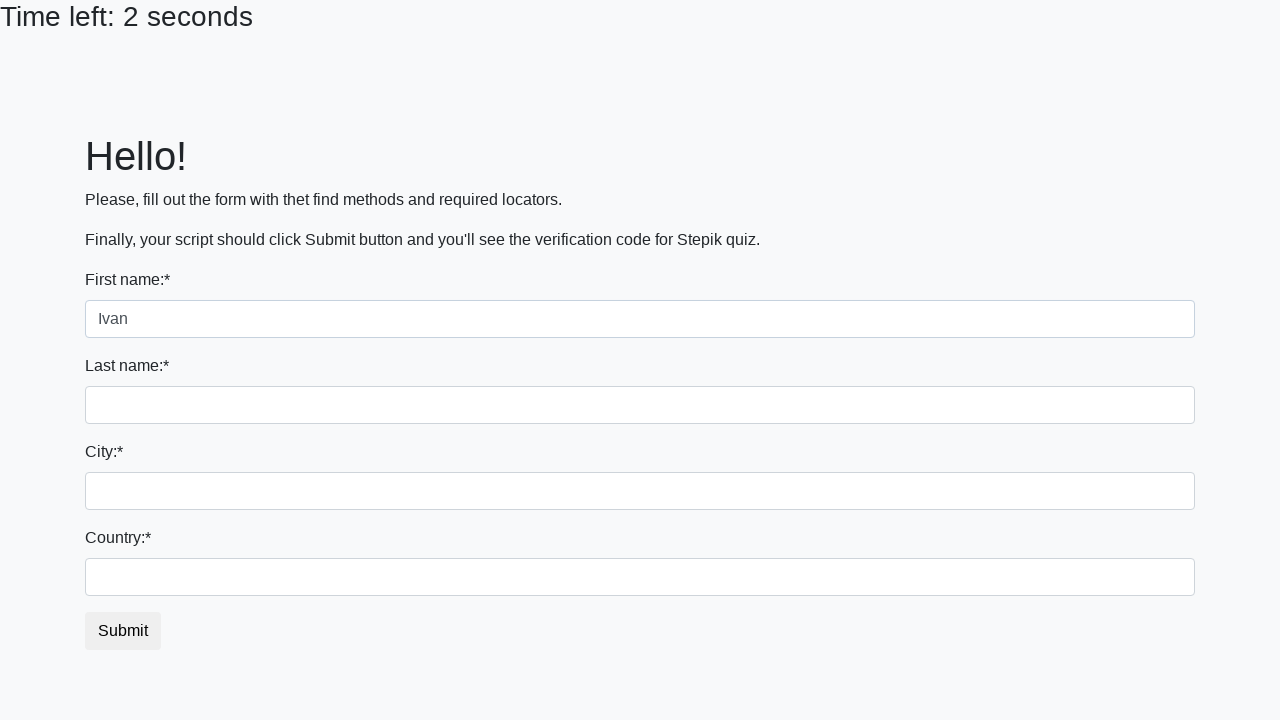

Filled in last name field with 'Petrov' on input[name='last_name']
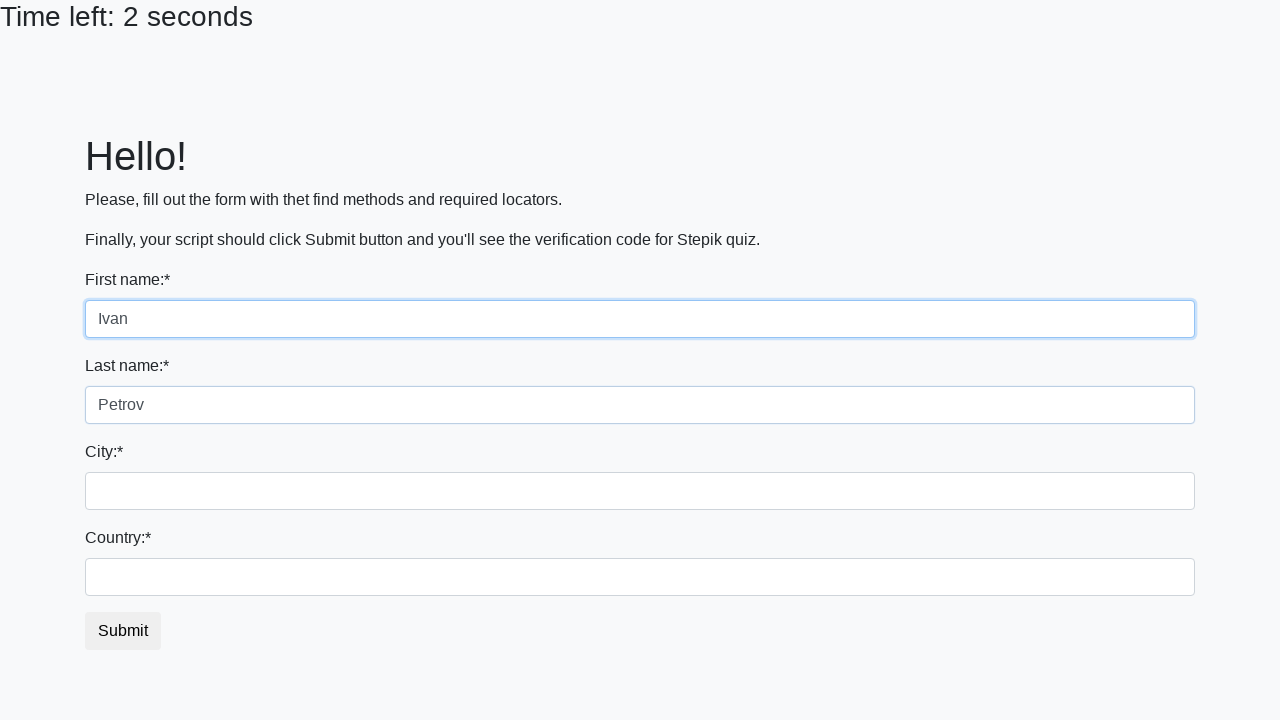

Filled in city field with 'Smolensk' on .city
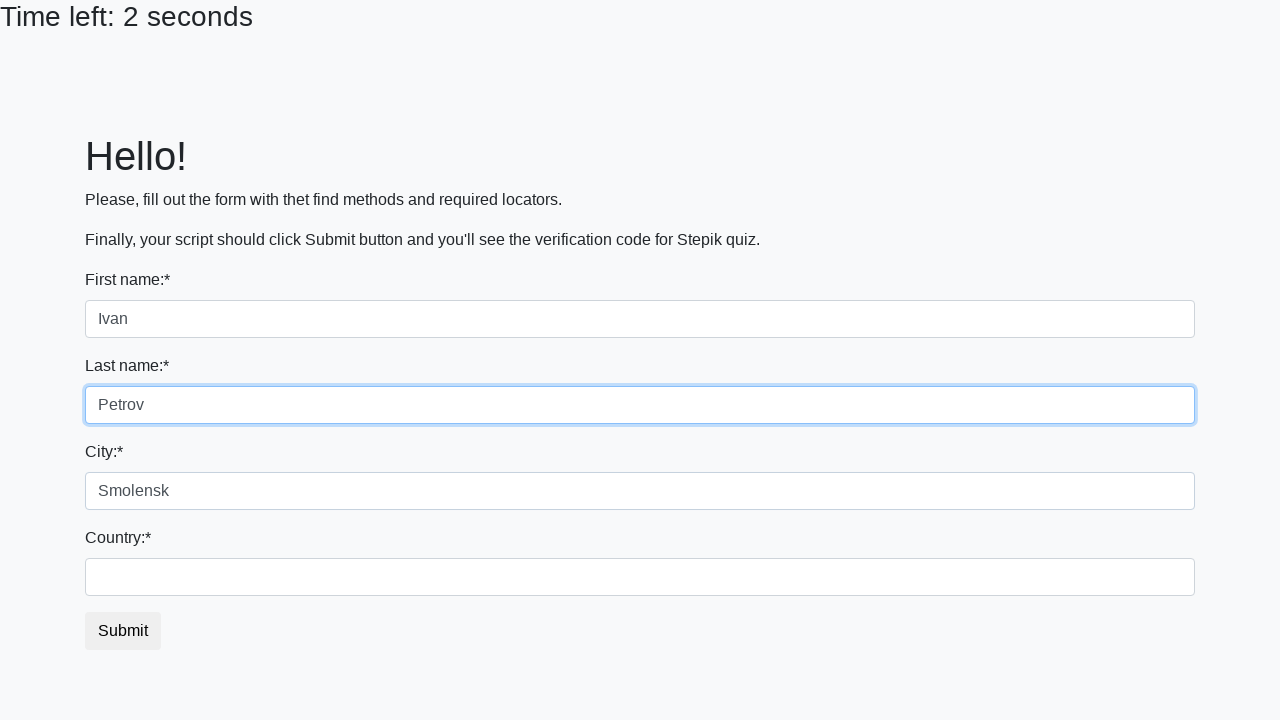

Filled in country field with 'Russia' on #country
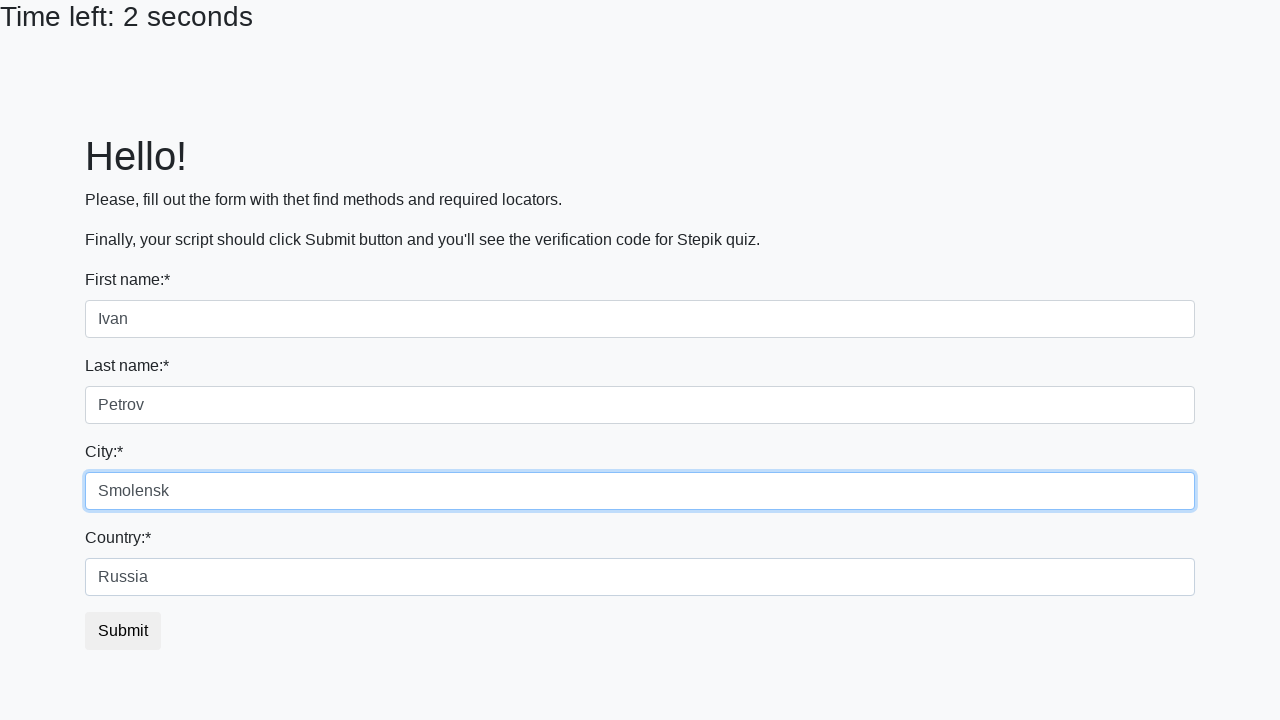

Clicked submit button to complete form submission at (123, 631) on button.btn
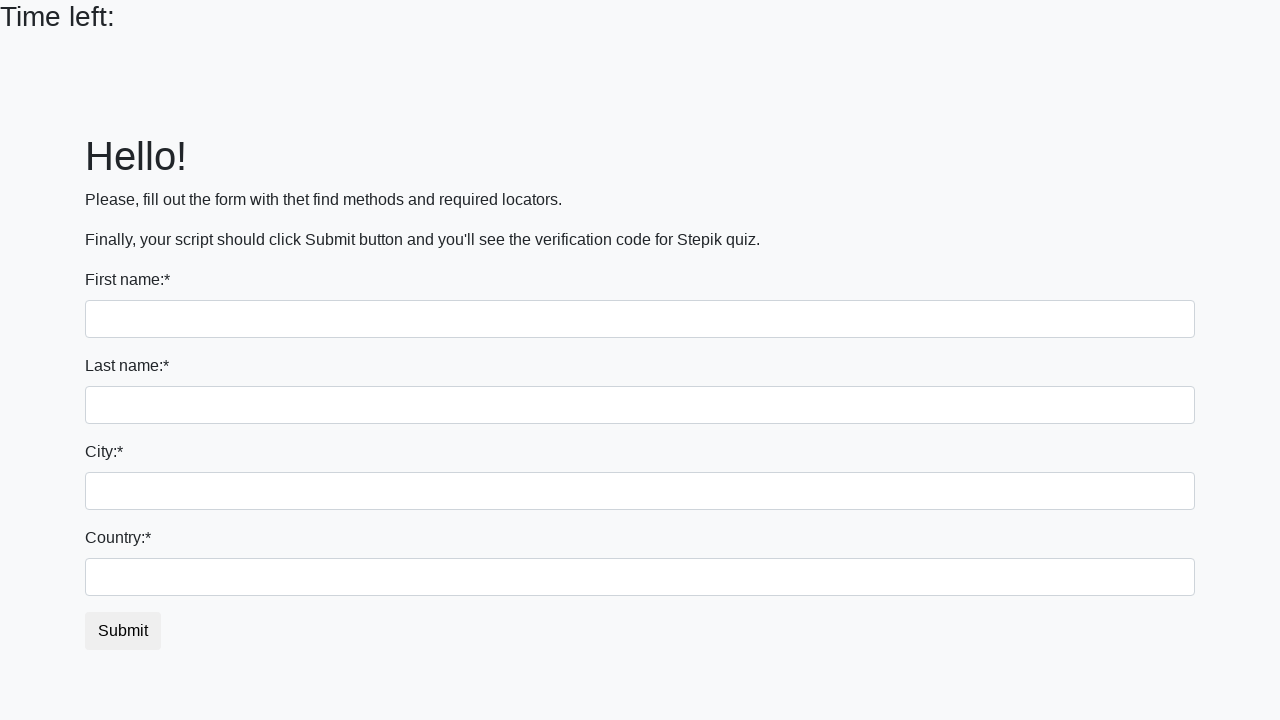

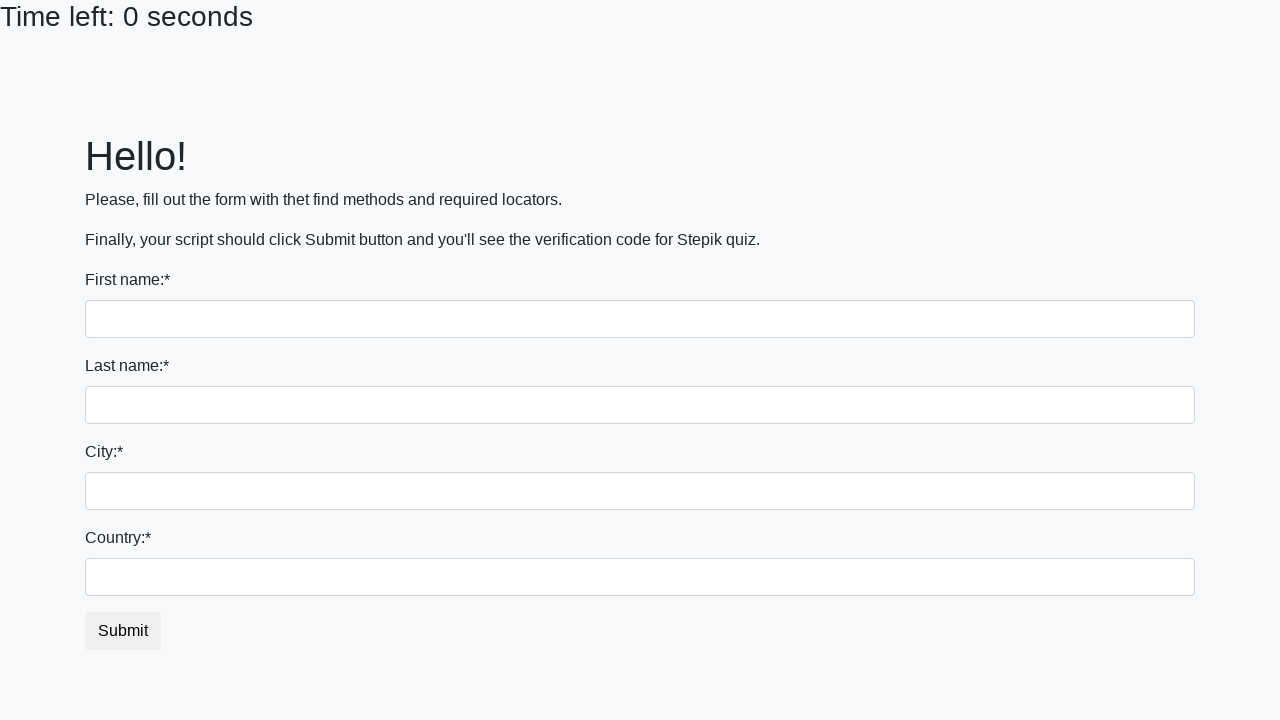